Navigates to an inputs page and clicks the "Home" link to verify navigation works correctly

Starting URL: https://practice.cydeo.com/inputs

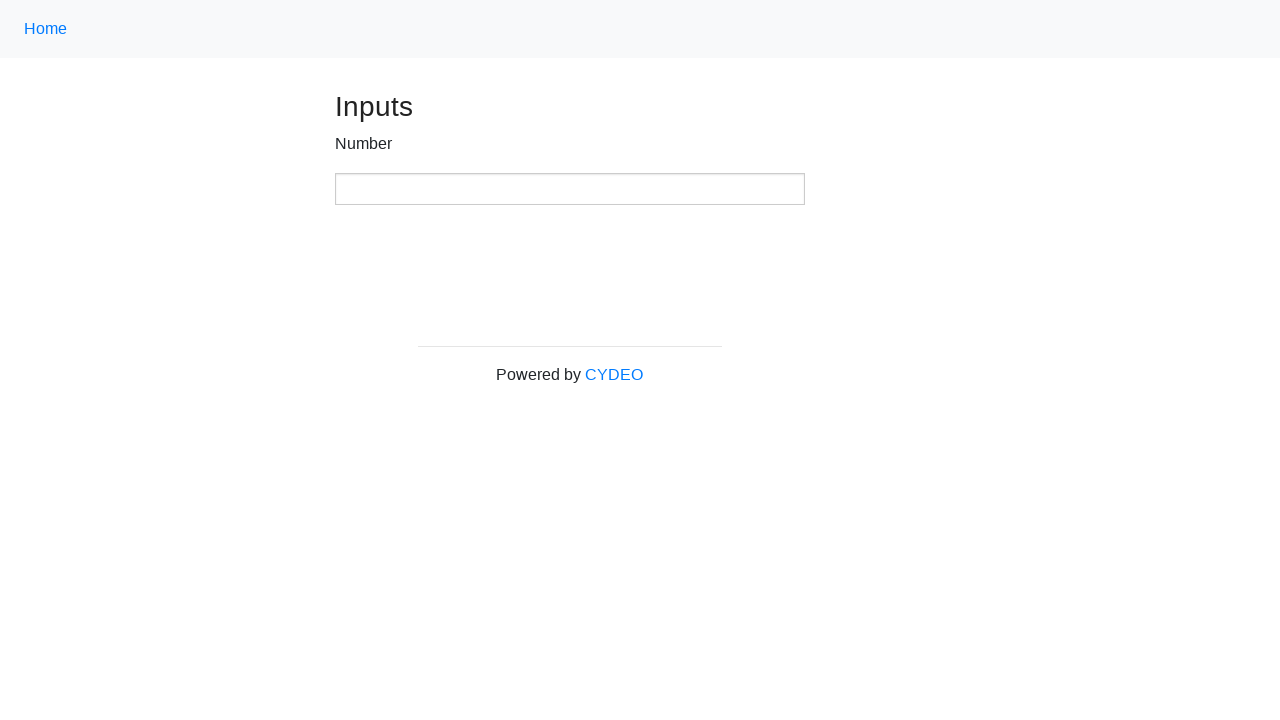

Clicked the Home link using CSS selector a.nav-link at (46, 29) on a.nav-link
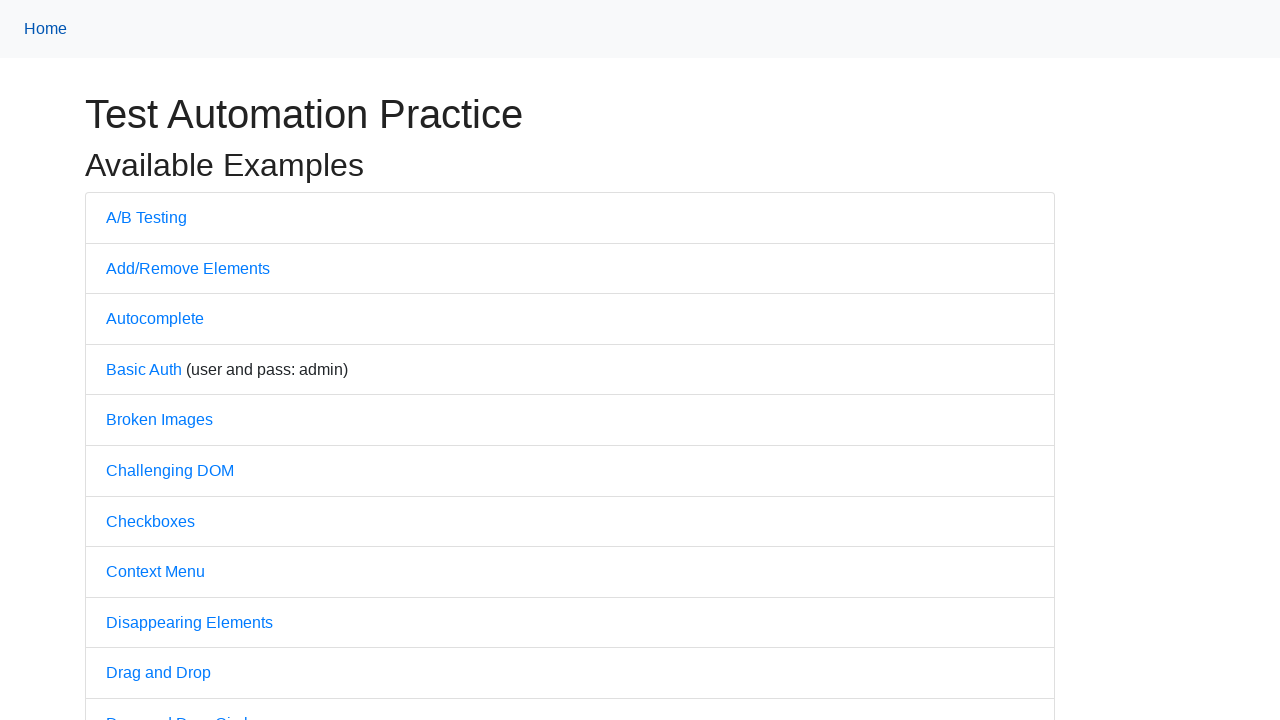

Verified page title is 'Practice'
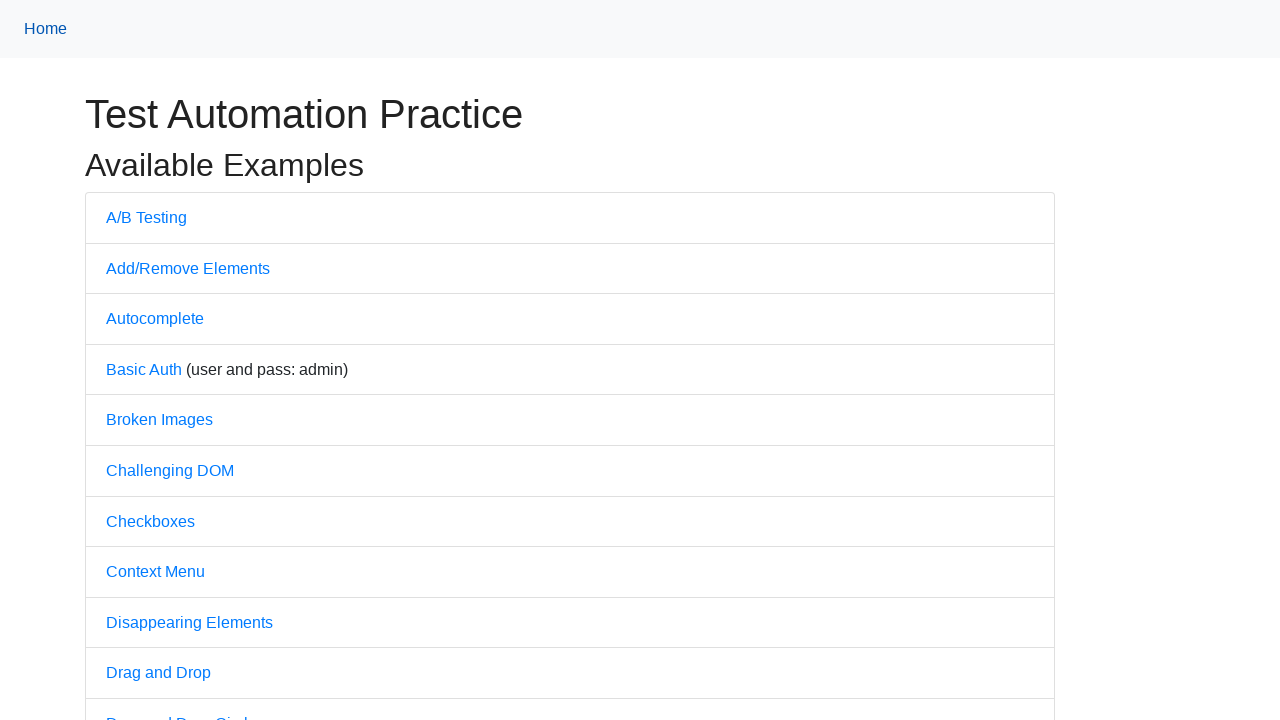

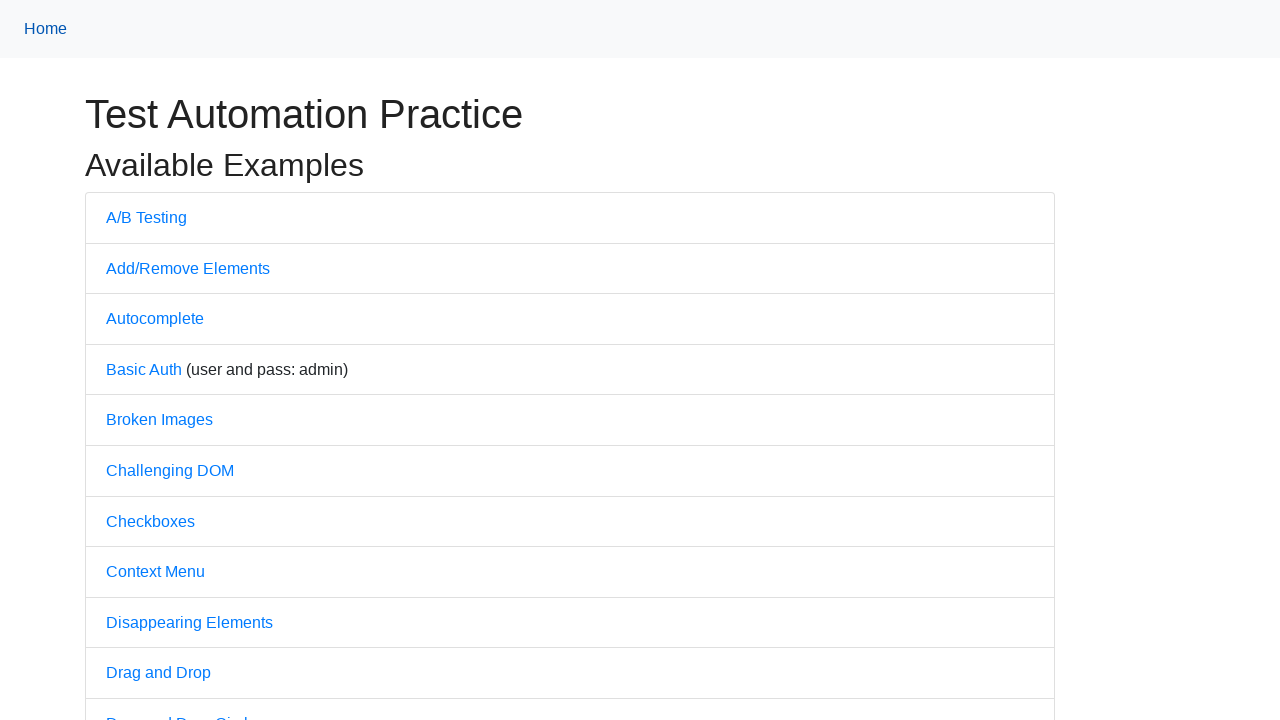